Tests browser window interactions including opening new tabs and windows, switching between them, and verifying content

Starting URL: https://demoqa.com/alertsWindows

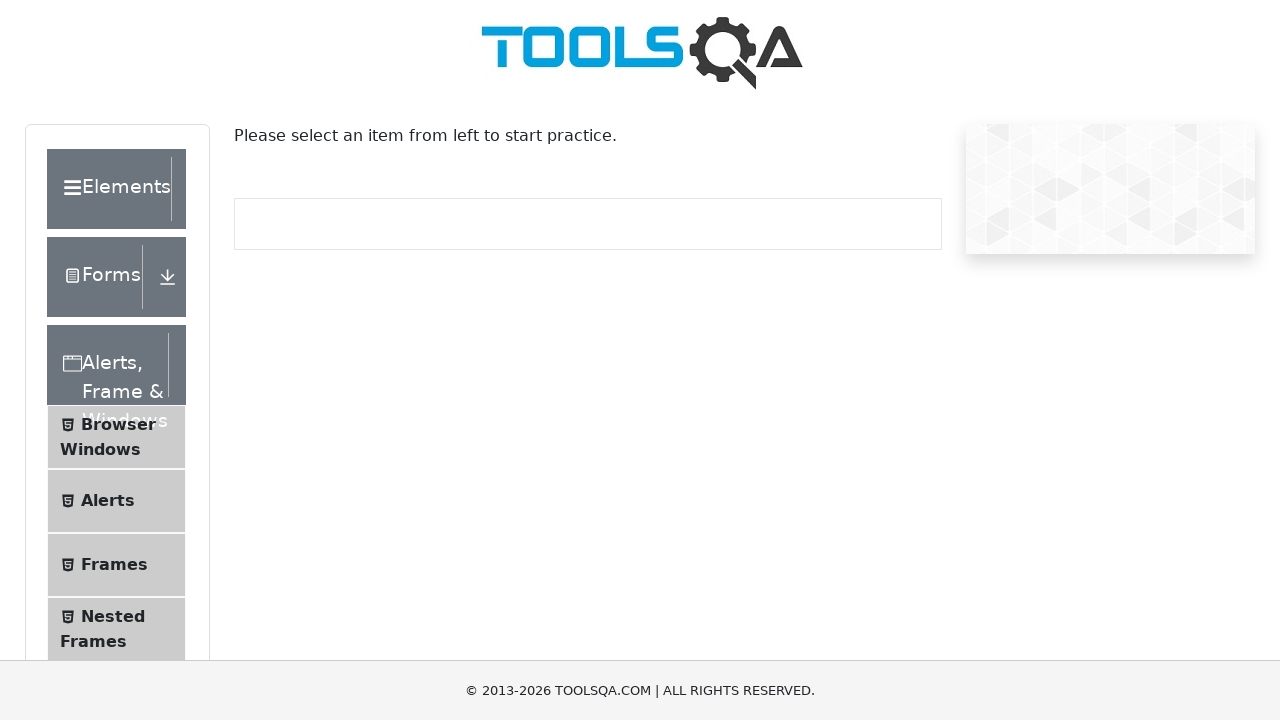

Clicked on Browser Windows menu at (118, 424) on span.text:has-text('Browser Windows')
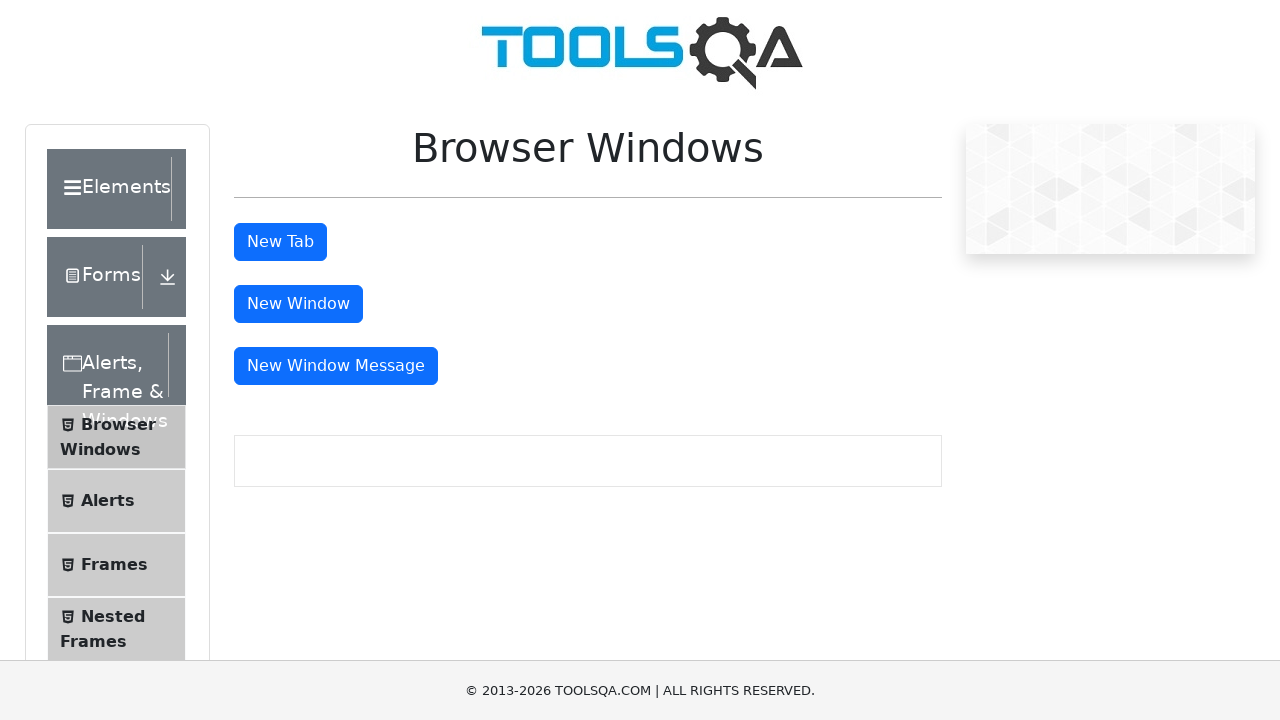

Located the Browser Windows heading element
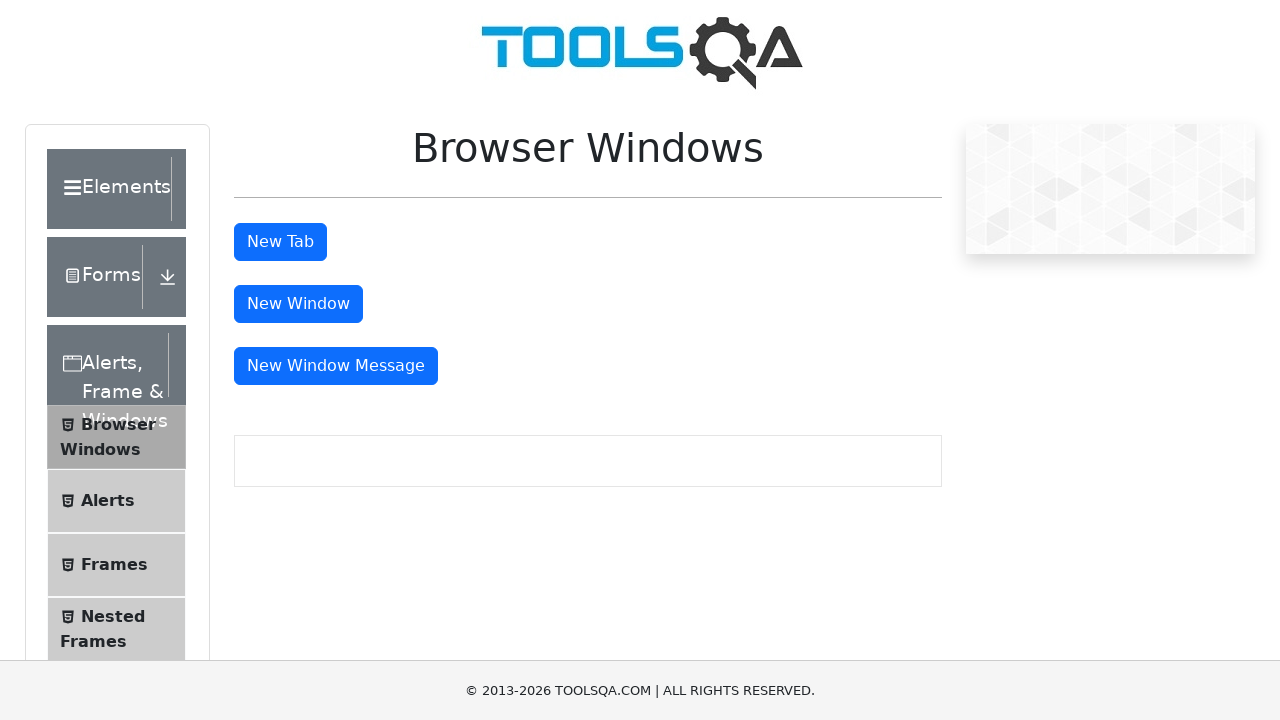

Scrolled heading into view
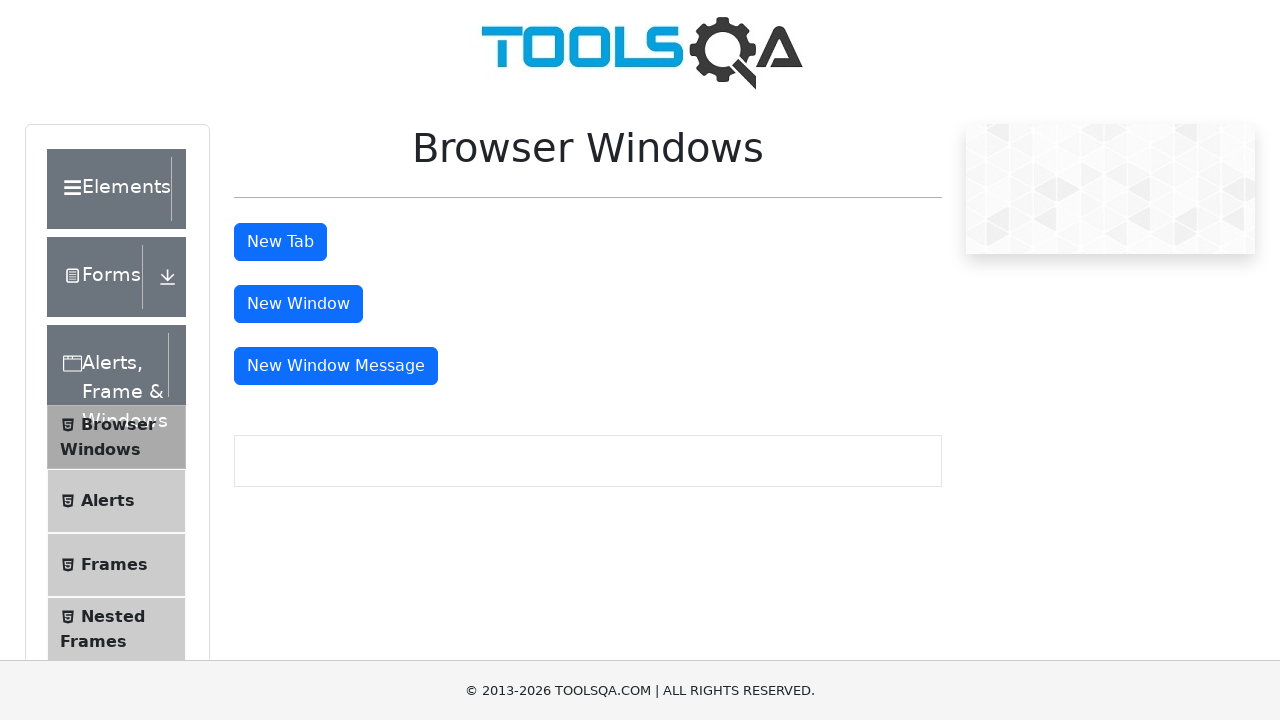

Confirmed heading is visible and loaded
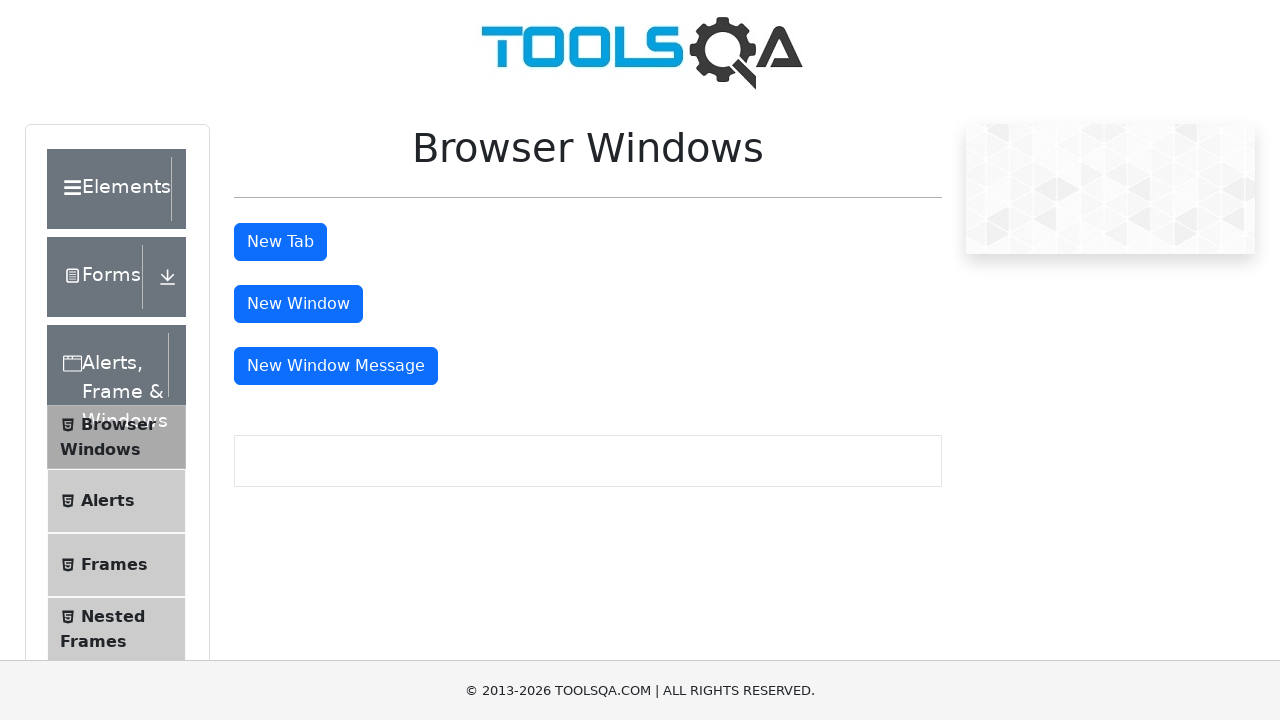

Clicked tab button to open new tab at (280, 242) on button#tabButton
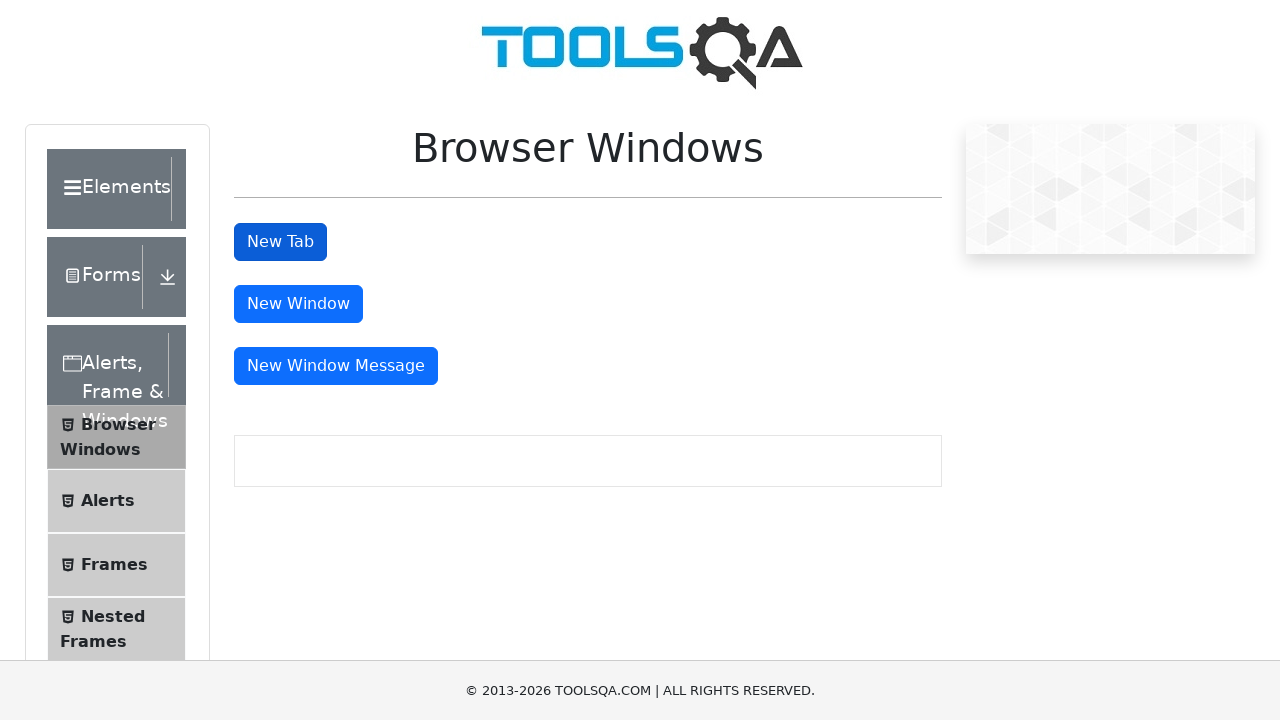

New tab opened
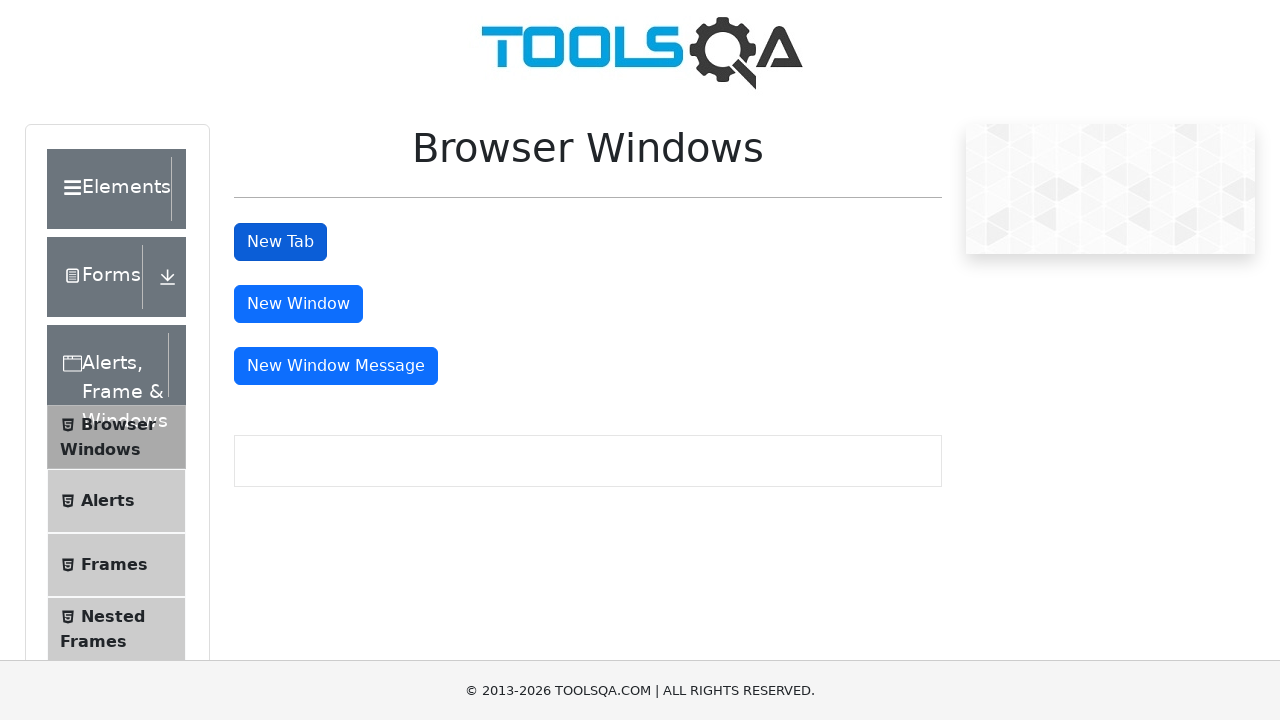

New tab finished loading
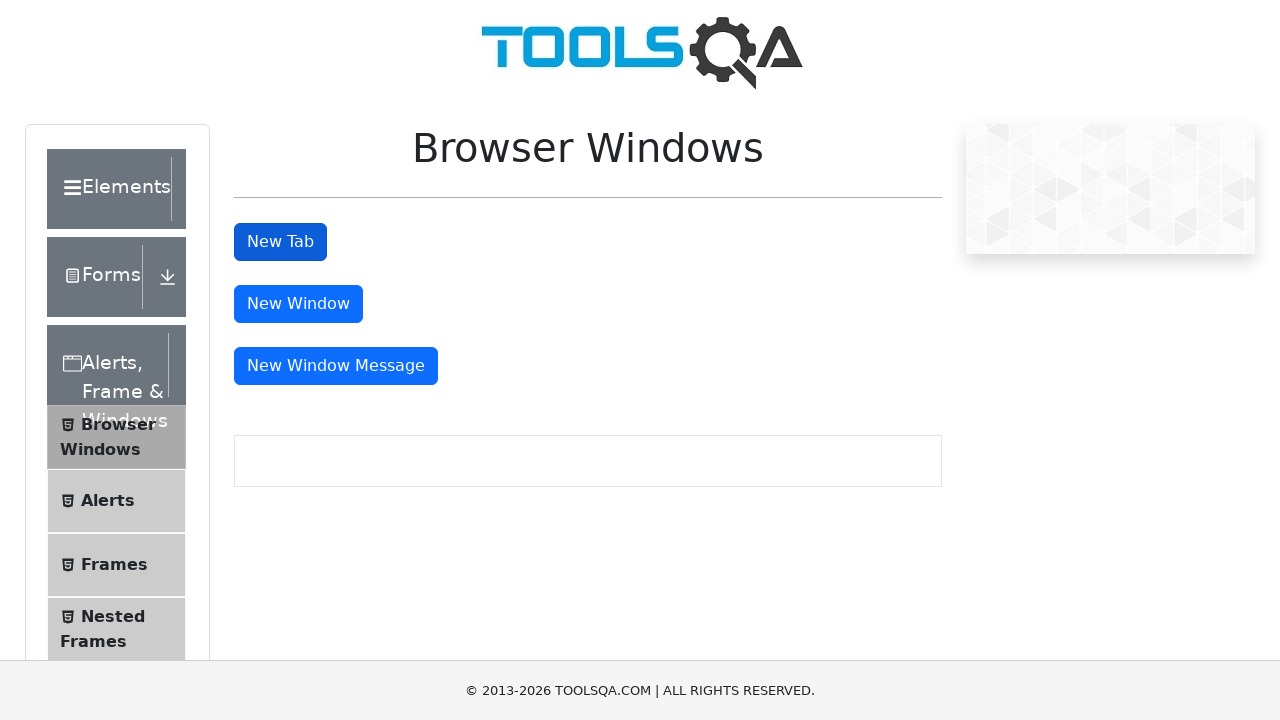

Verified sample page heading in new tab
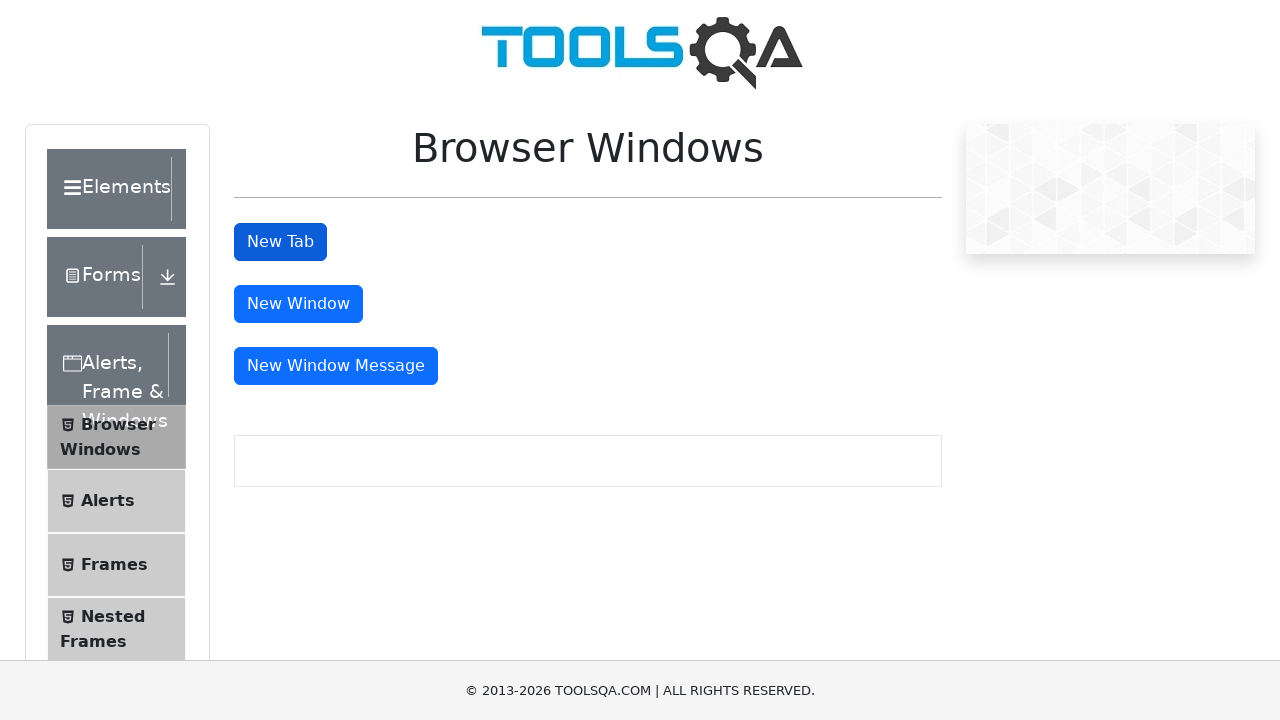

Closed new tab
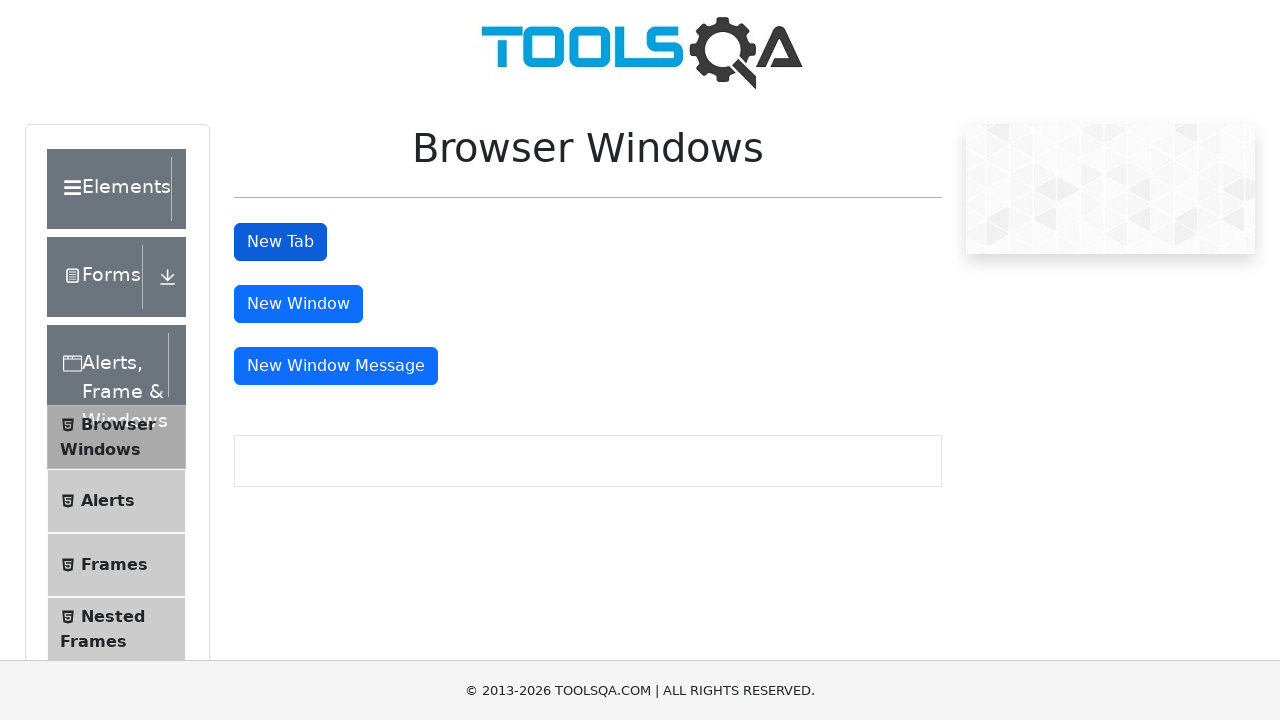

Clicked window button to open new window at (298, 304) on button#windowButton
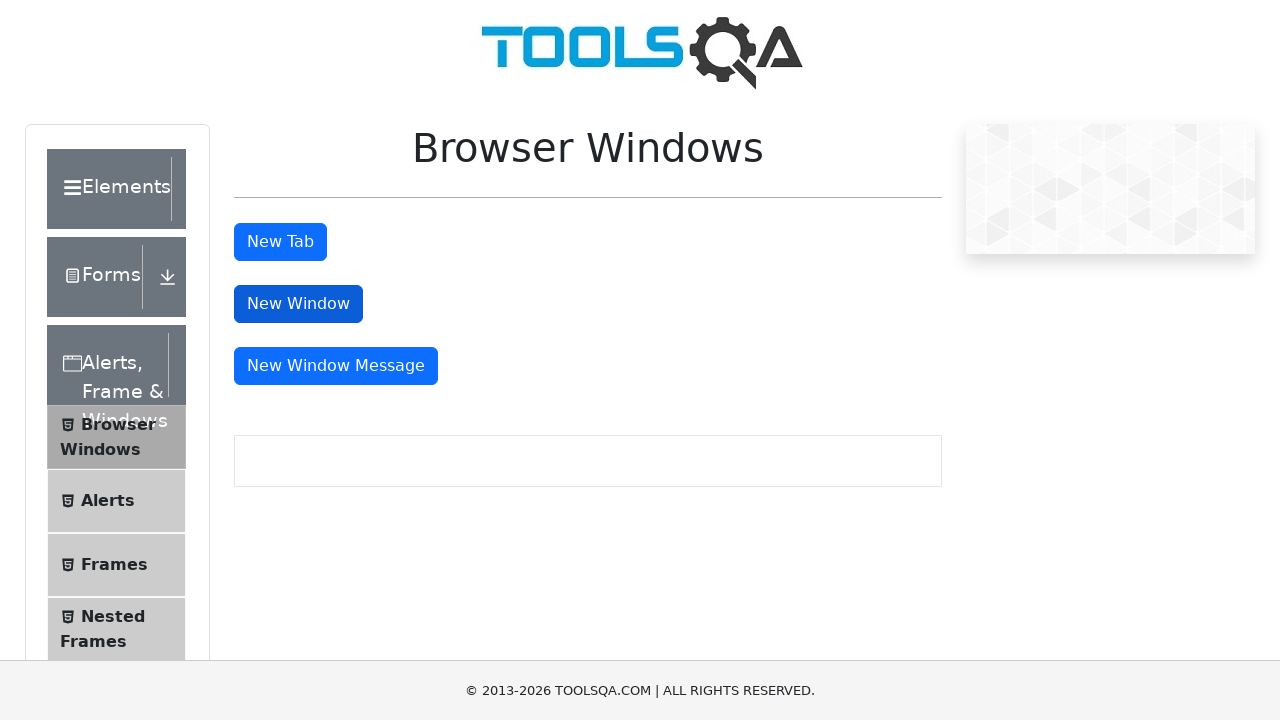

New window opened
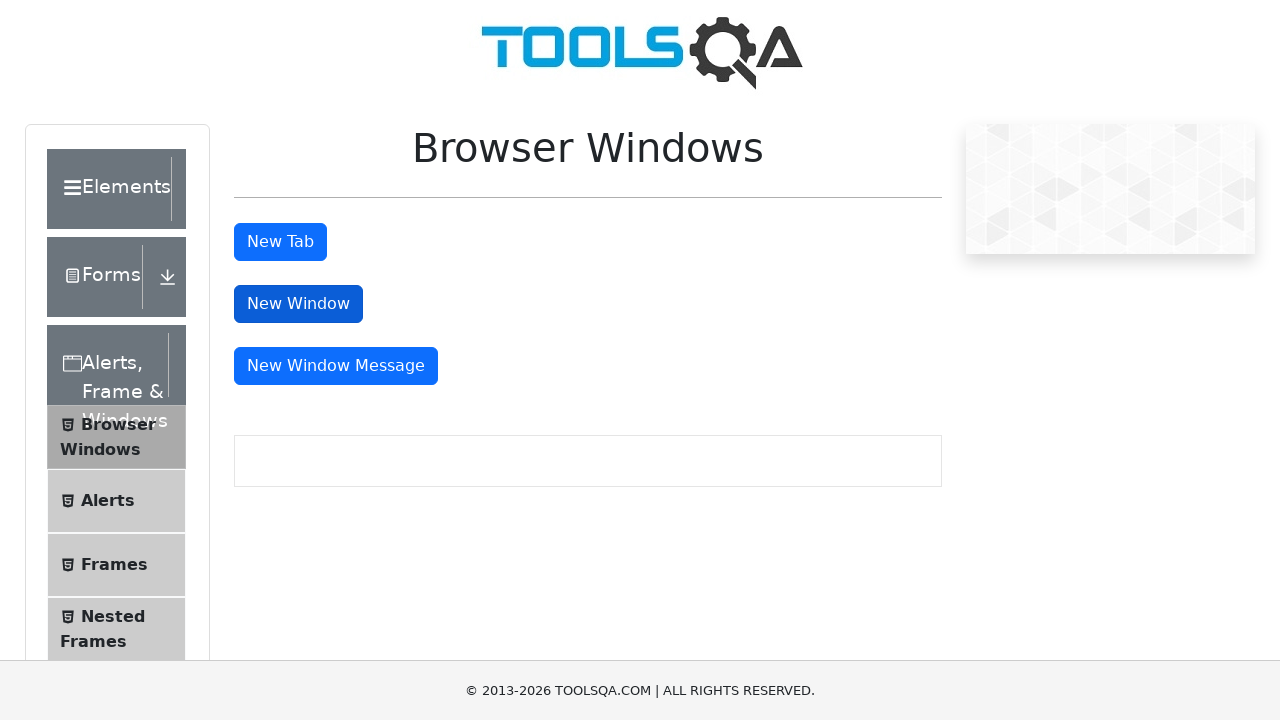

New window finished loading
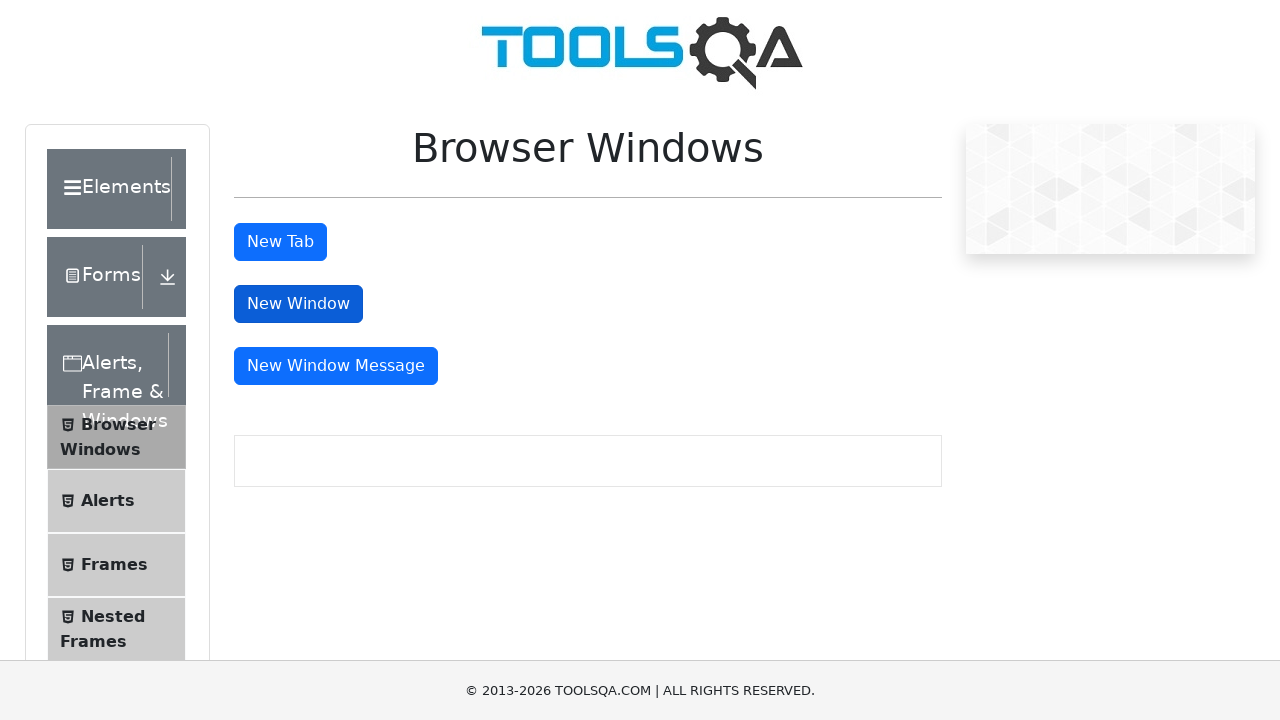

Verified sample page heading in new window
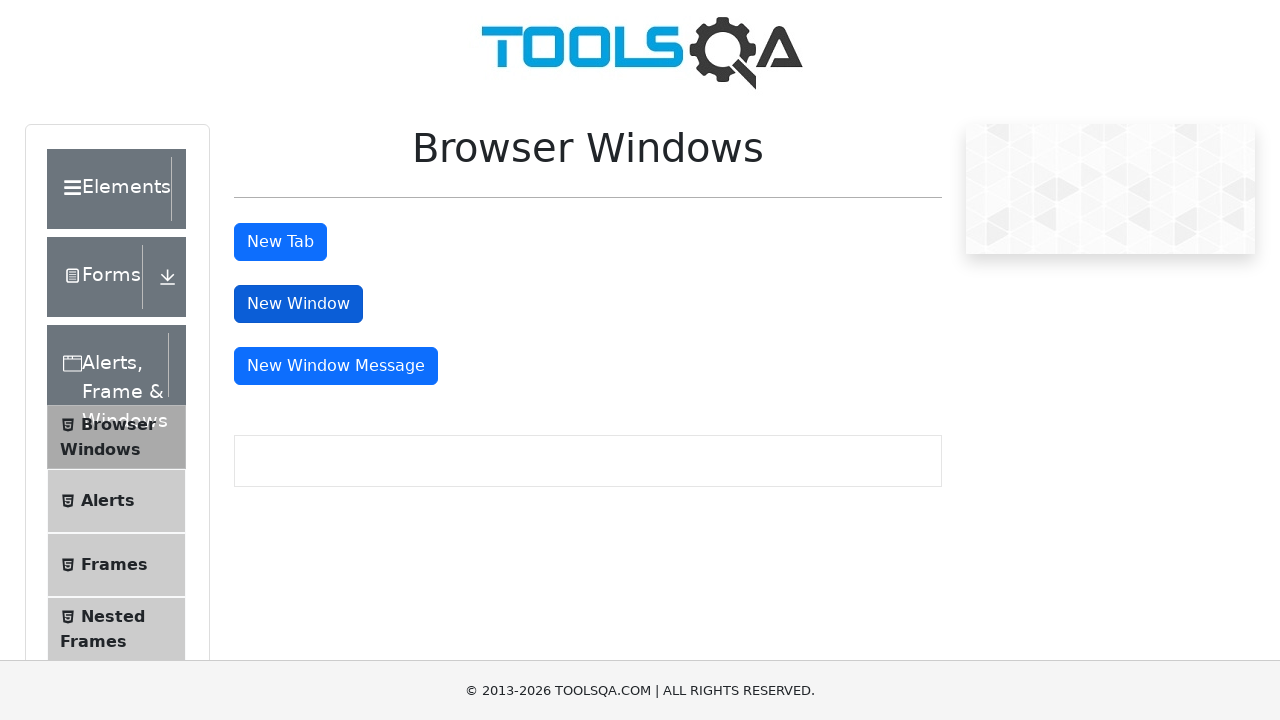

Closed new window
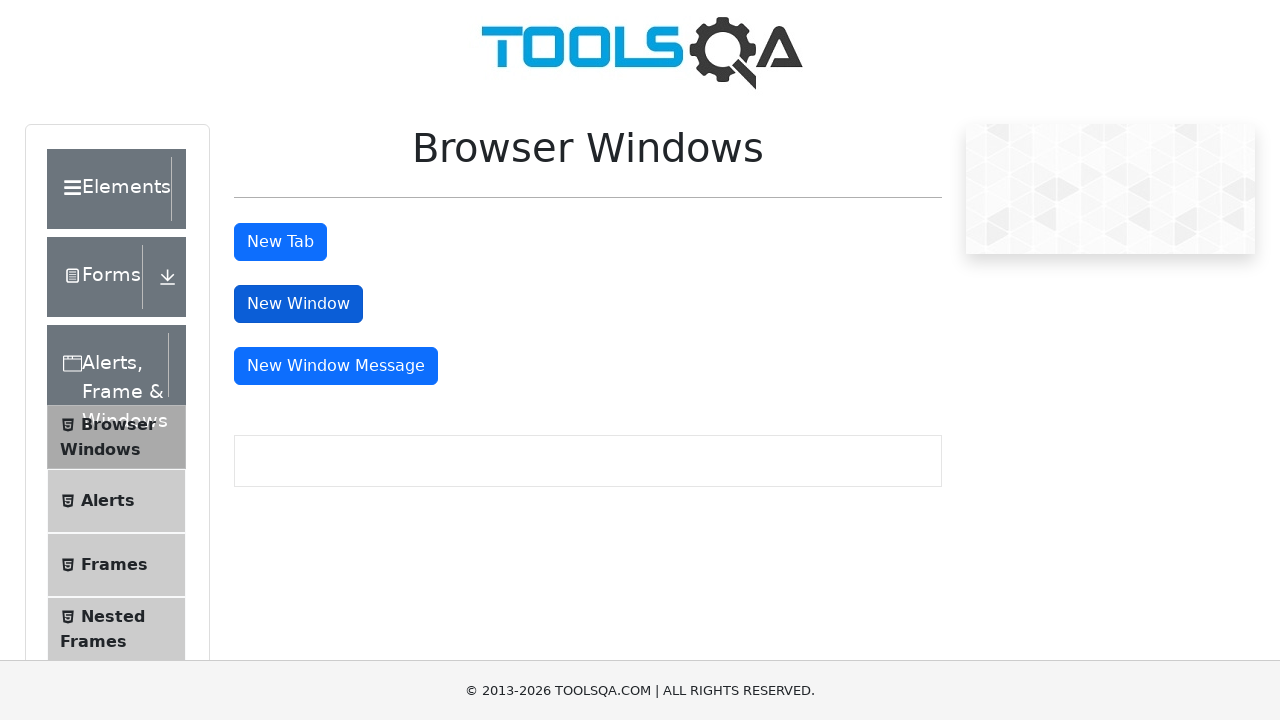

Clicked message window button to open message window at (336, 366) on button#messageWindowButton
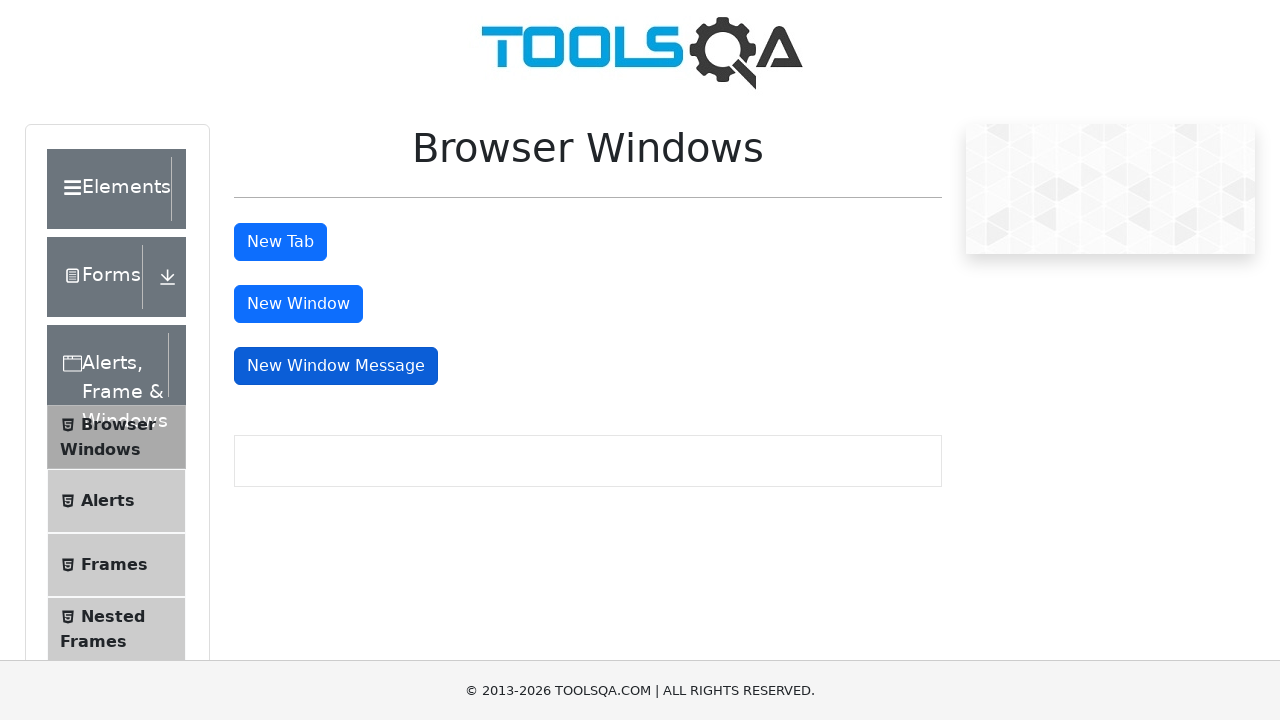

Message window opened
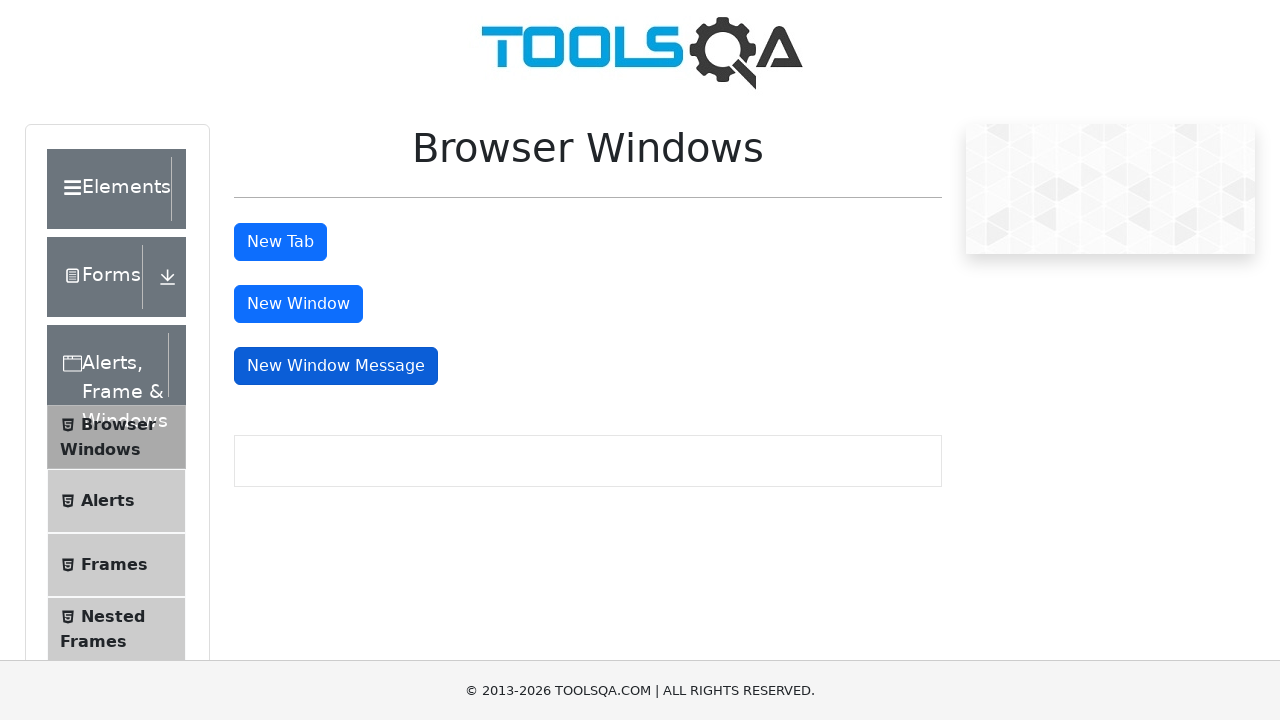

Message window finished loading
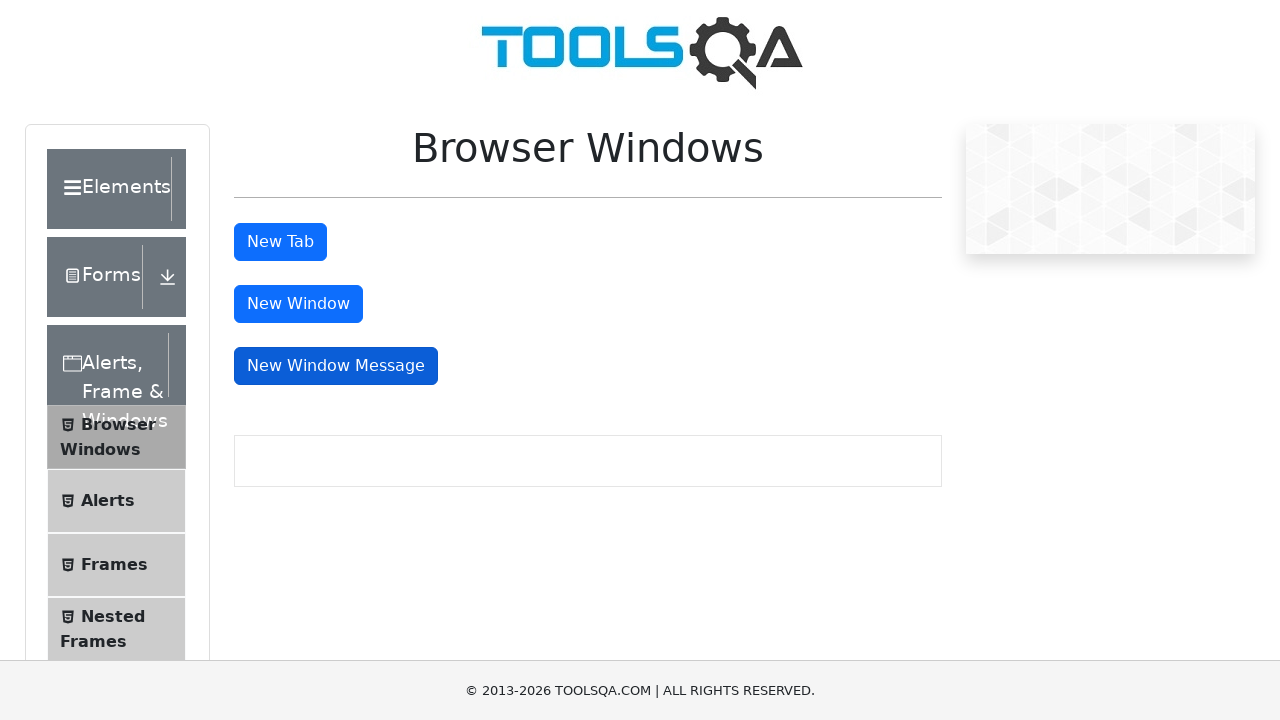

Verified knowledge sharing message in message window
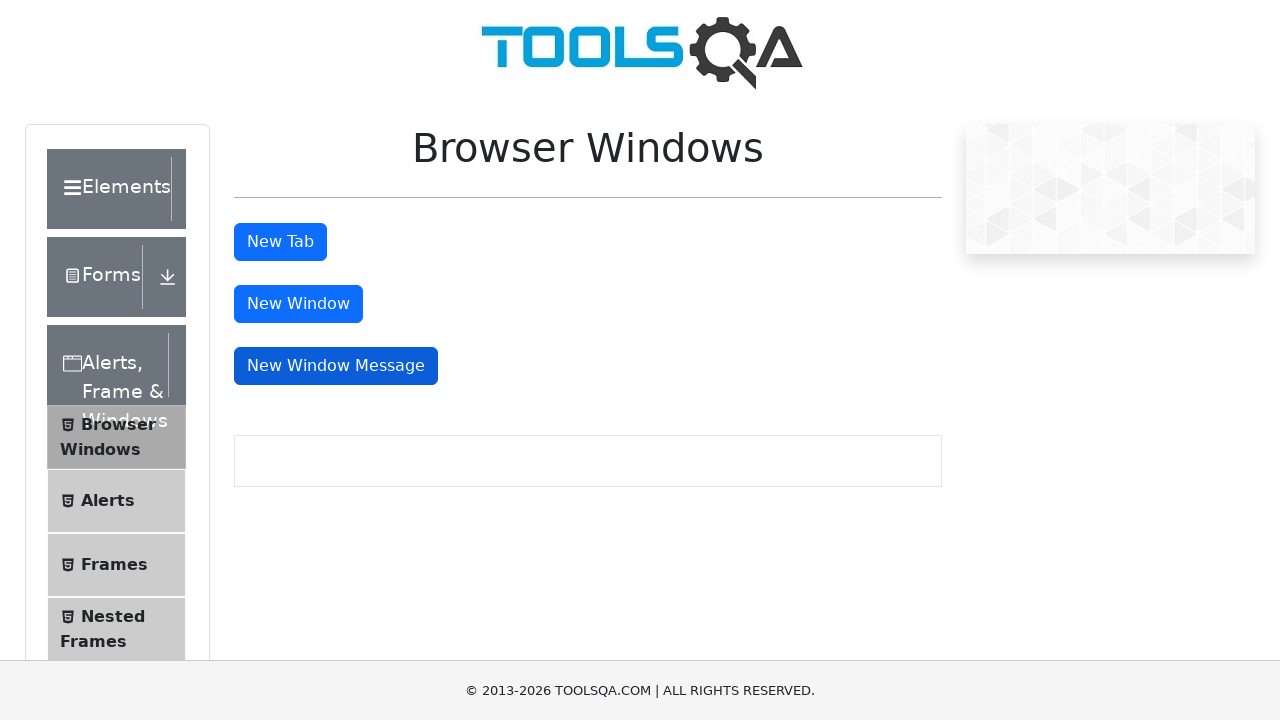

Closed message window
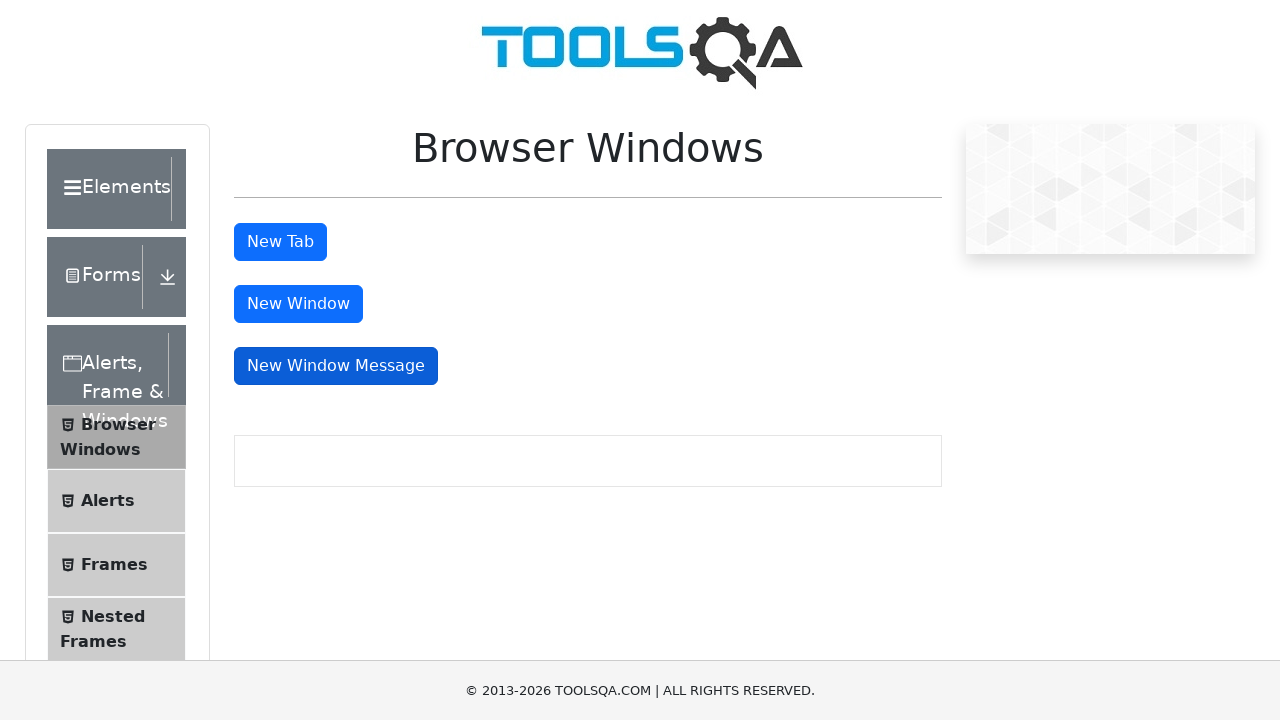

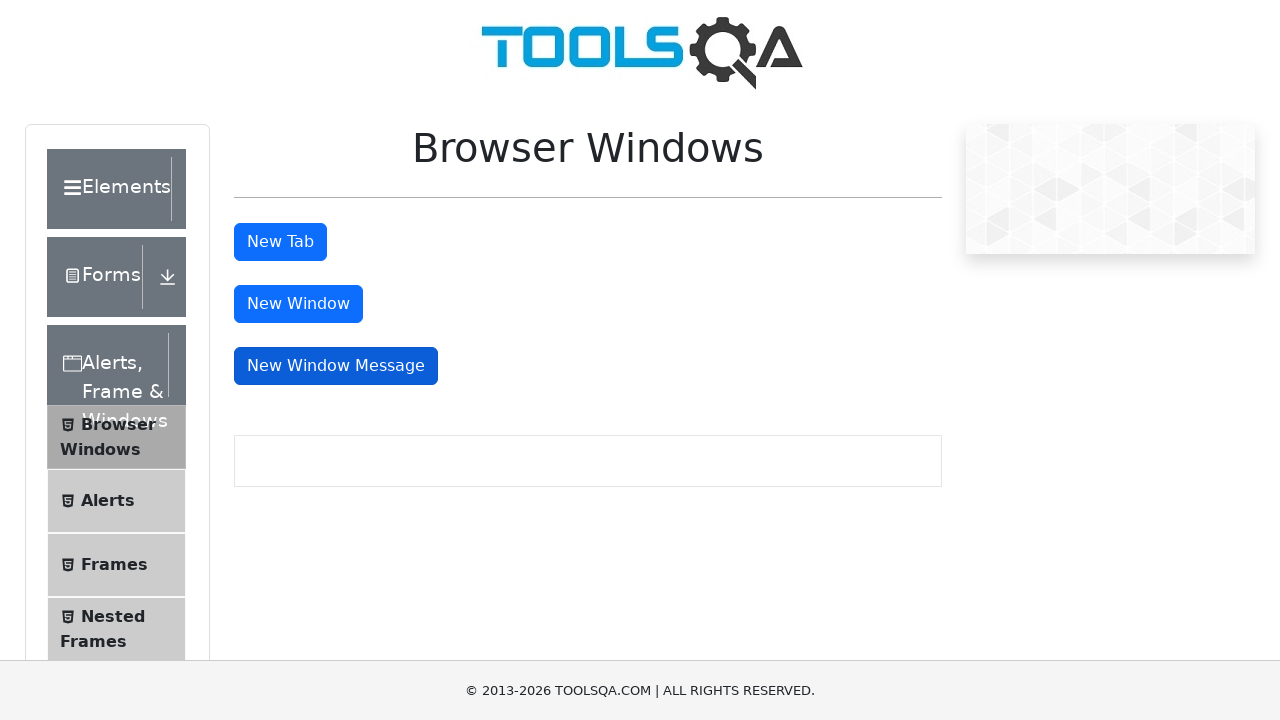